Tests reversing the sortable list order from One-Six to Six-One using drag and drop

Starting URL: https://demoqa.com/interaction

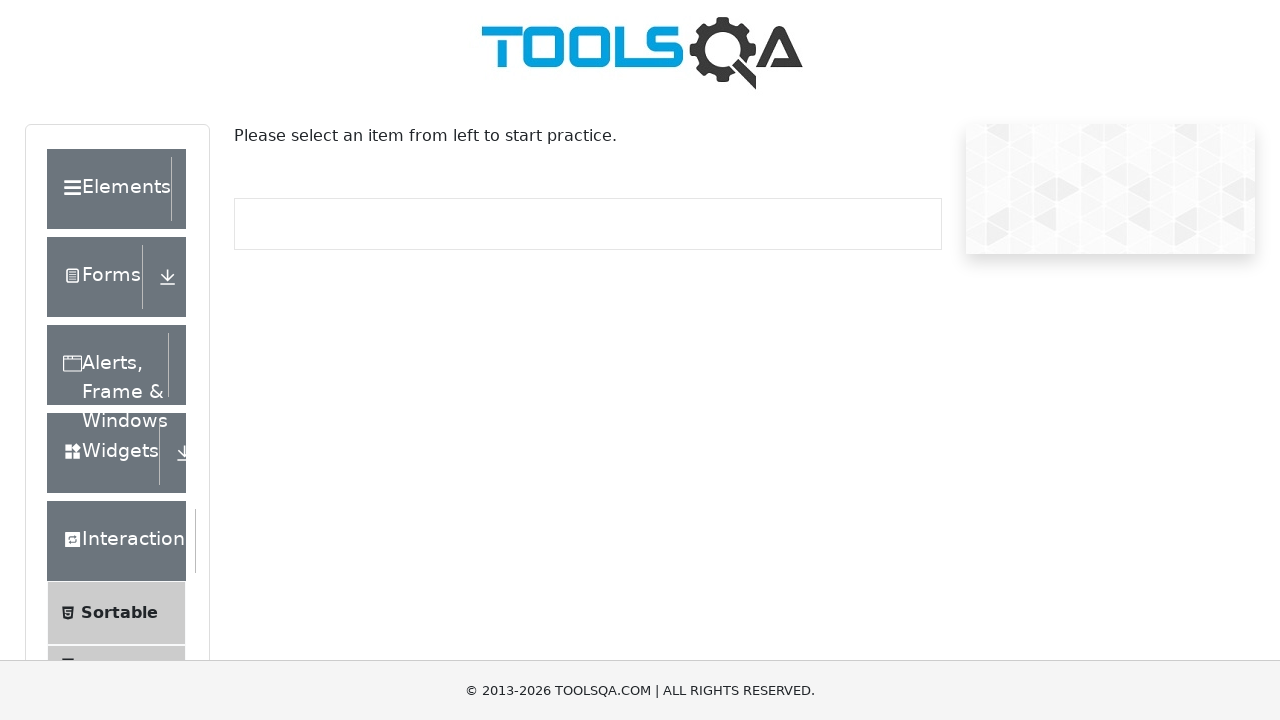

Clicked on Sortable link at (119, 613) on text=Sortable
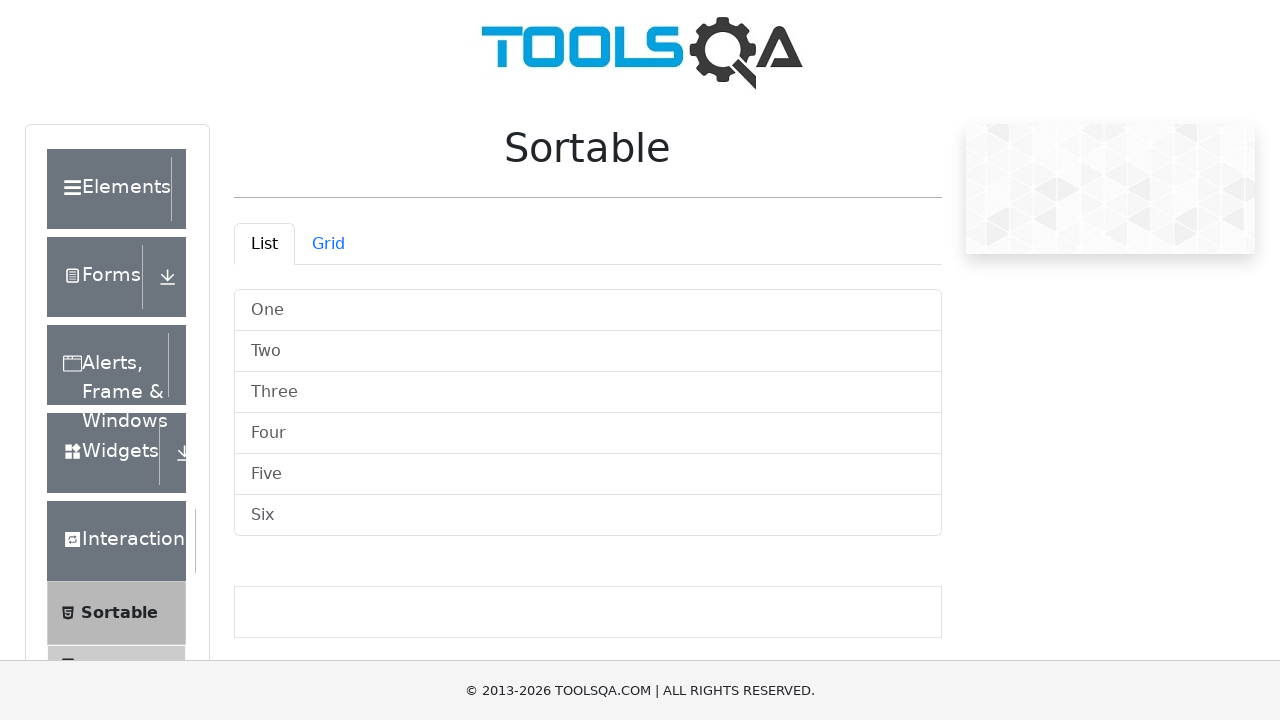

List items loaded
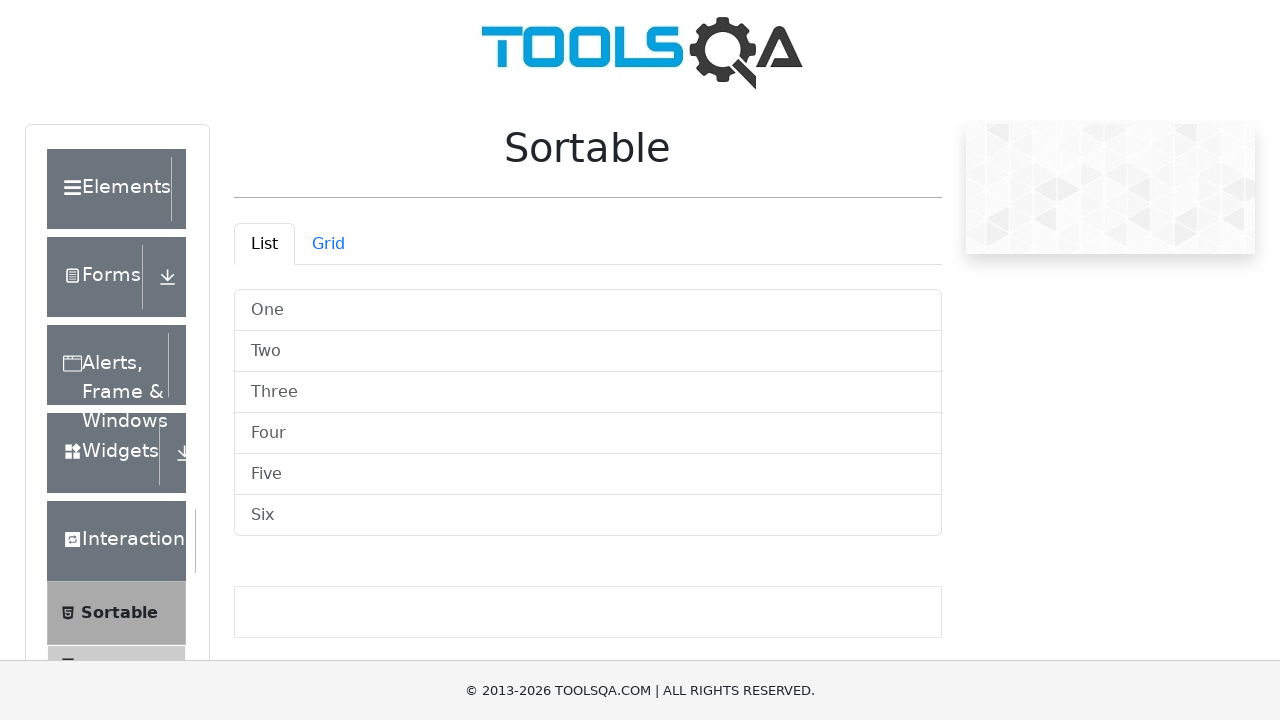

Dragged item 5 to position 0 at (588, 310)
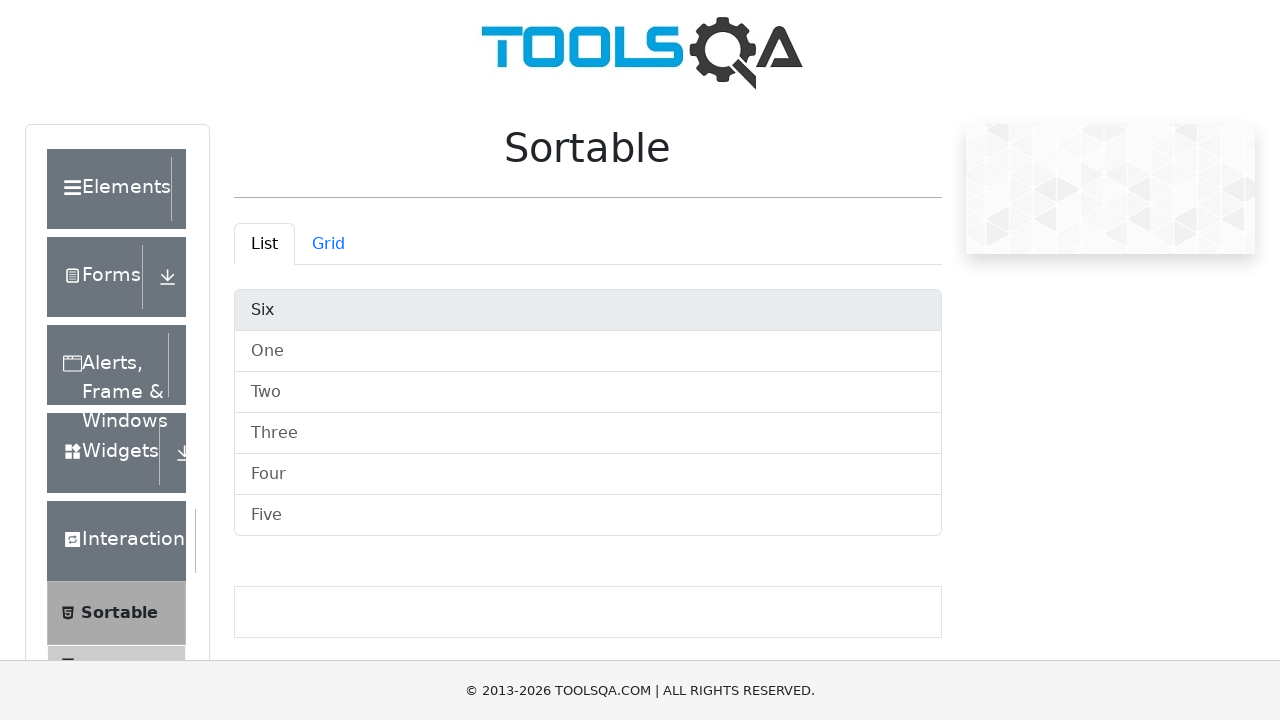

Waited 500ms after drag operation
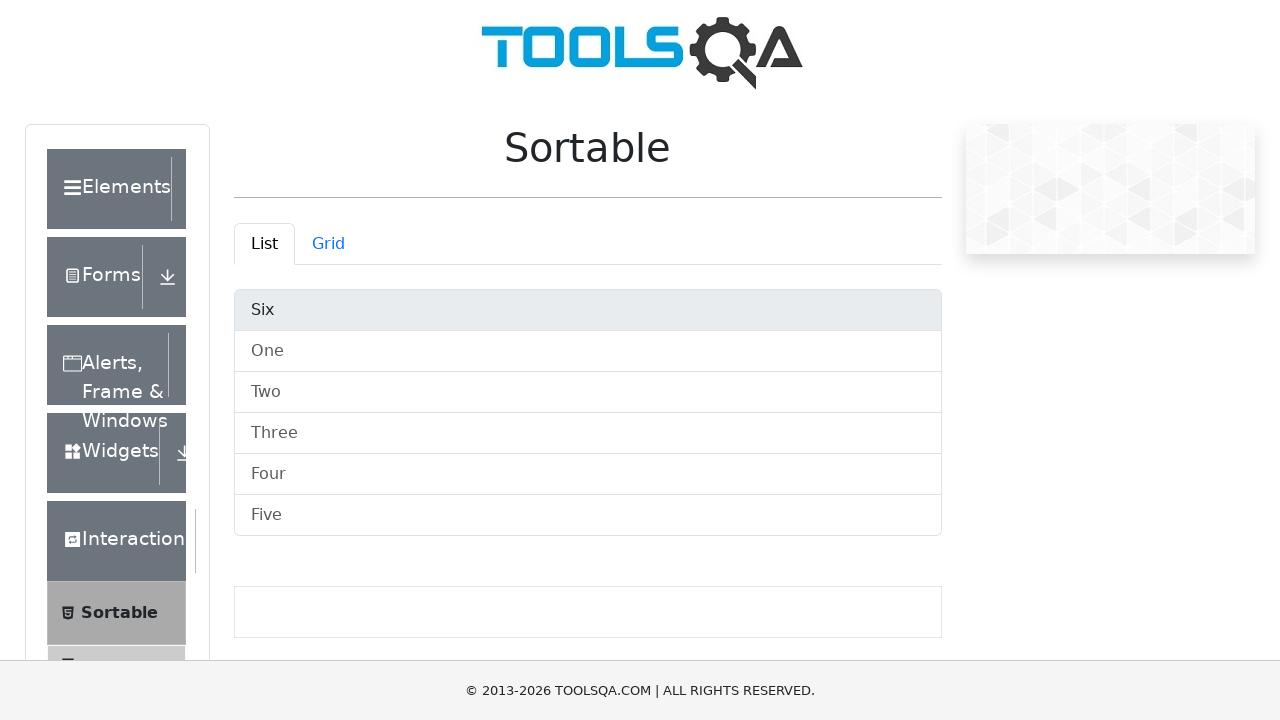

Dragged item 4 to position 0 at (588, 310)
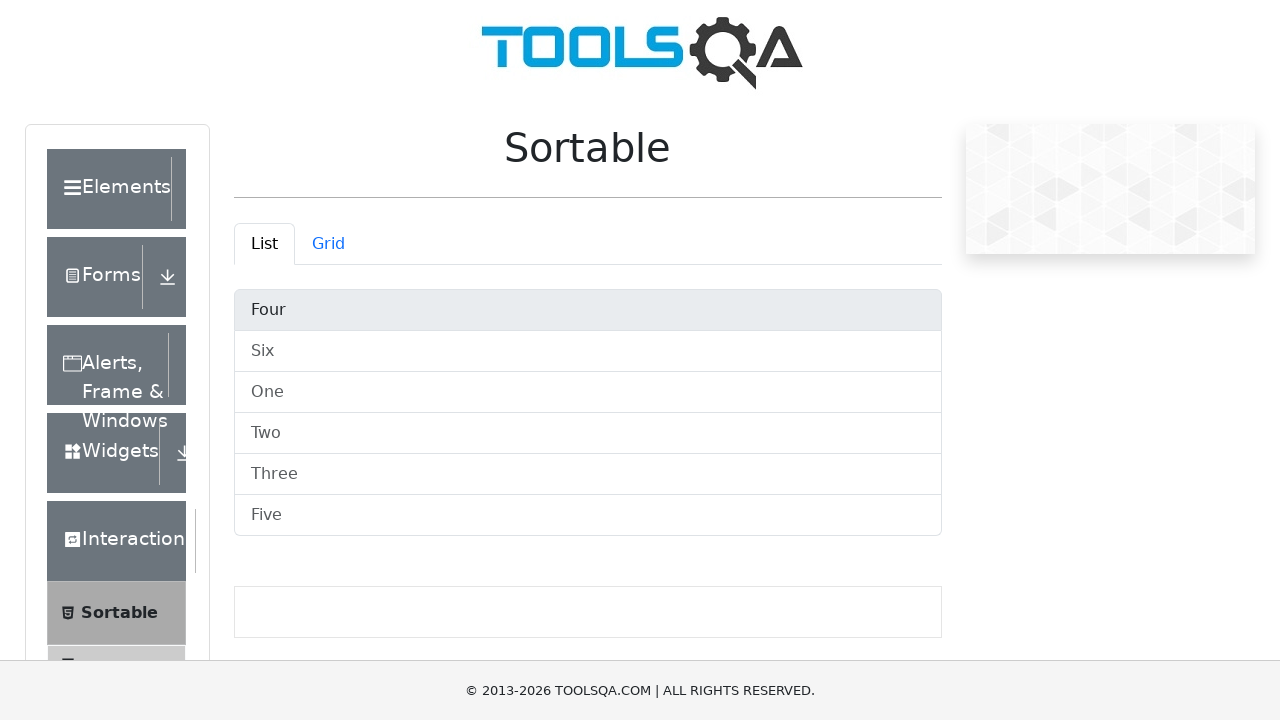

Waited 500ms after drag operation
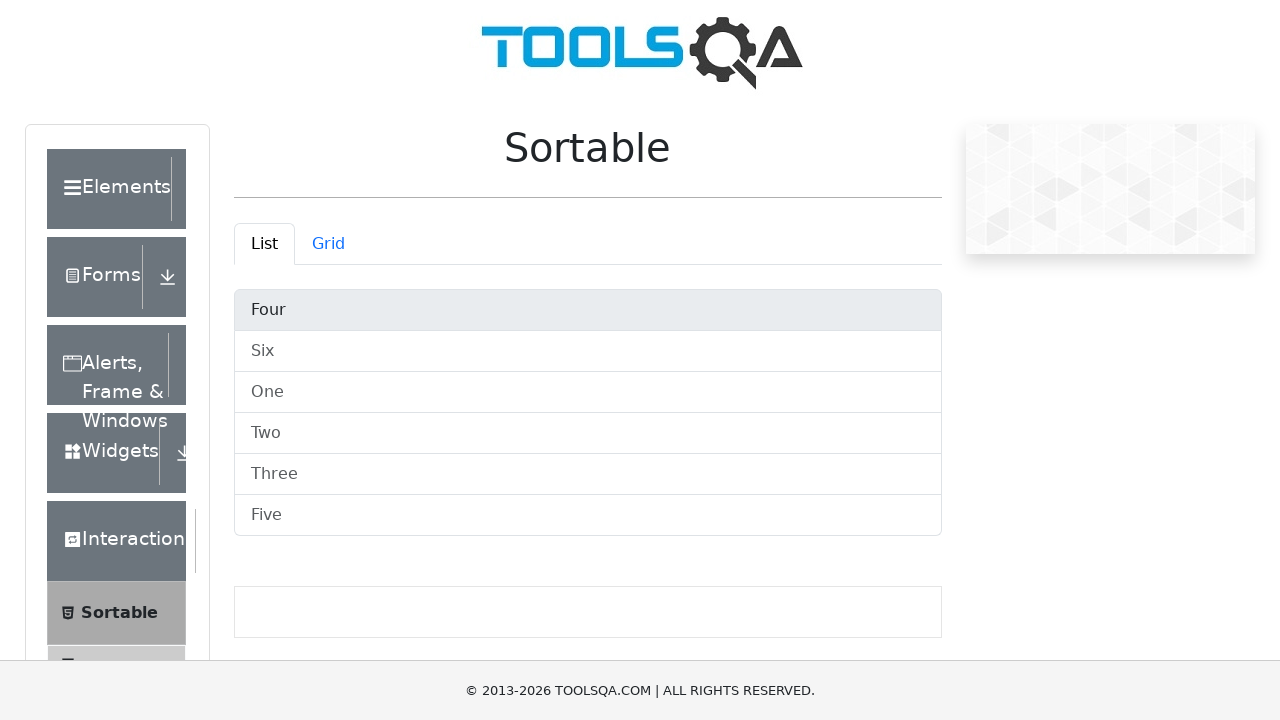

Dragged item 3 to position 0 at (588, 310)
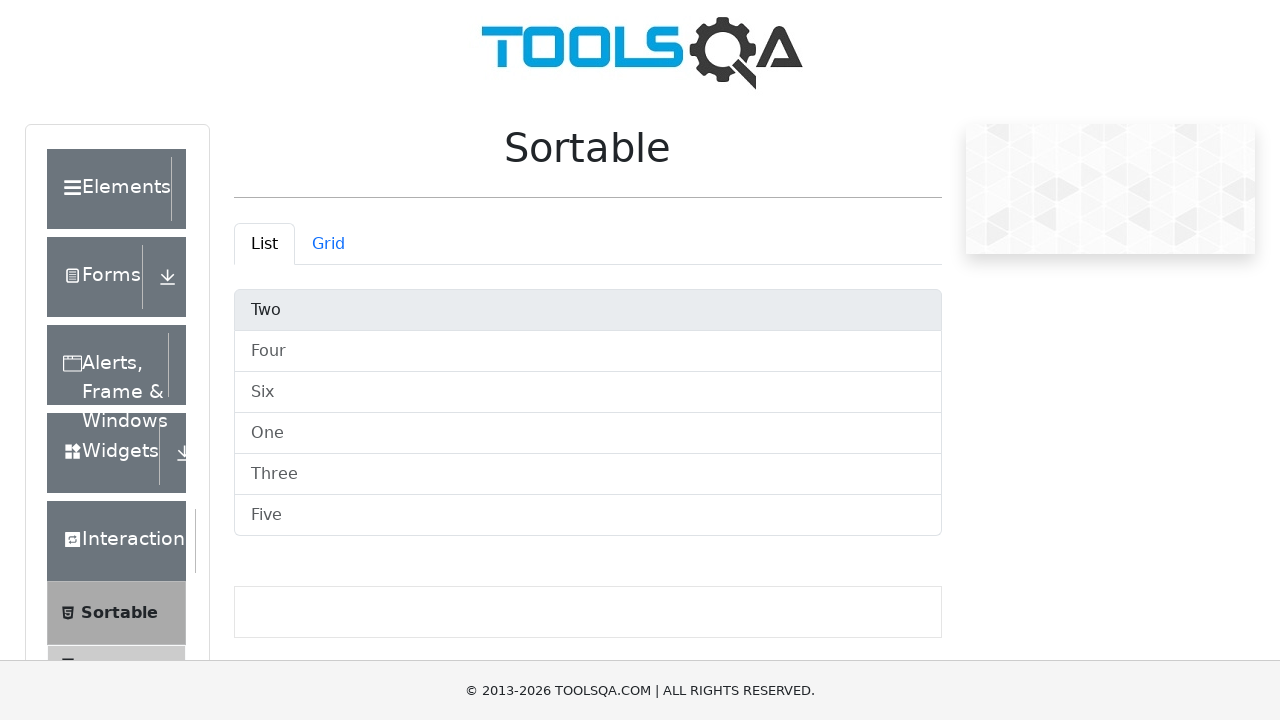

Waited 500ms after drag operation
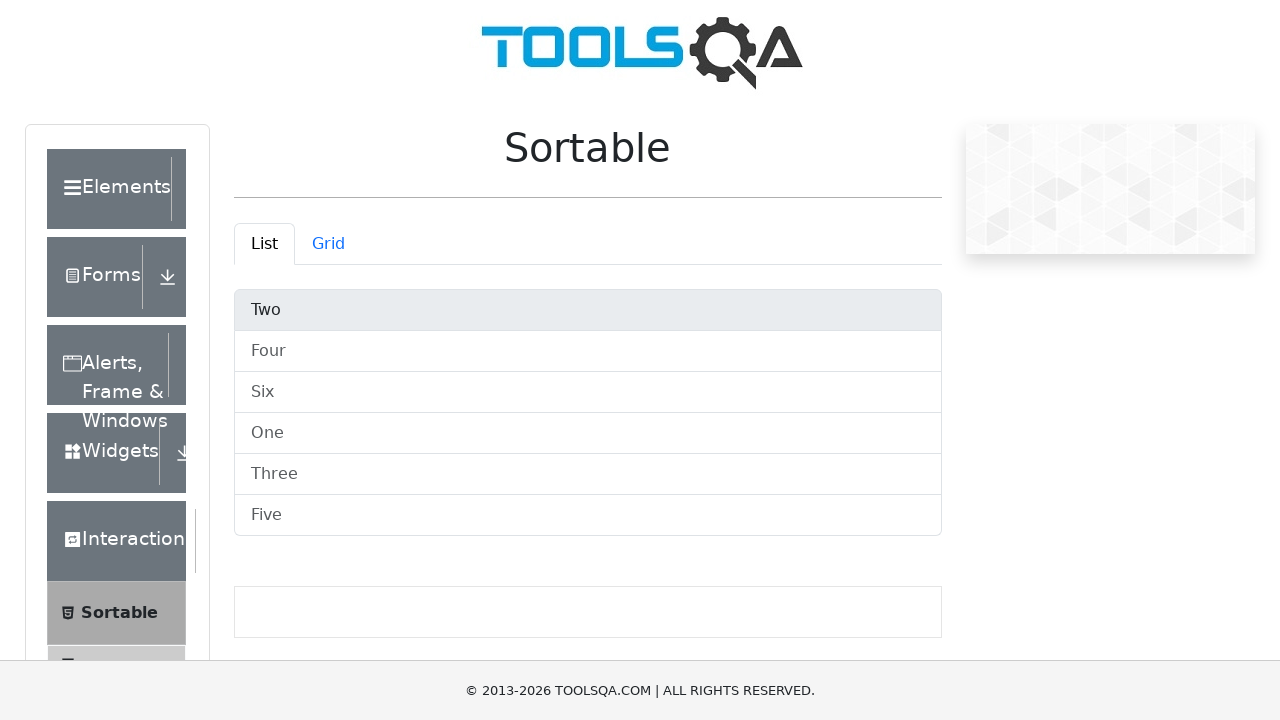

Dragged item 2 to position 0 at (588, 310)
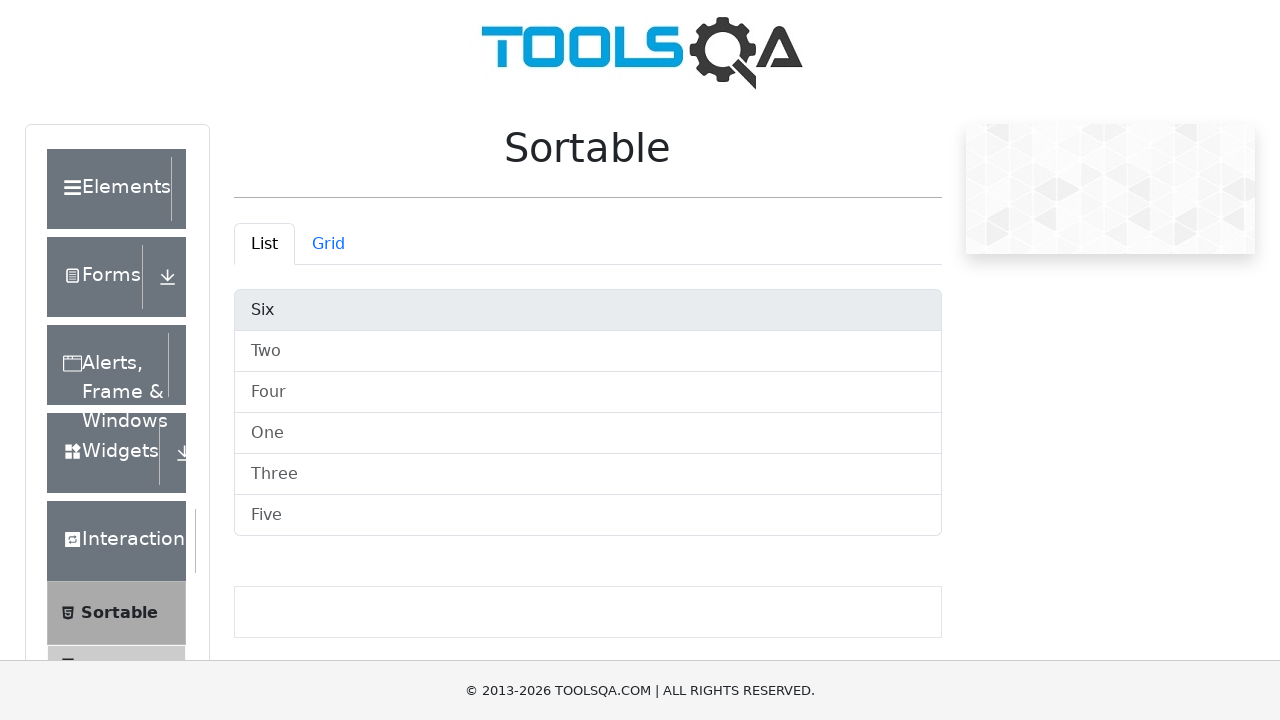

Waited 500ms after drag operation
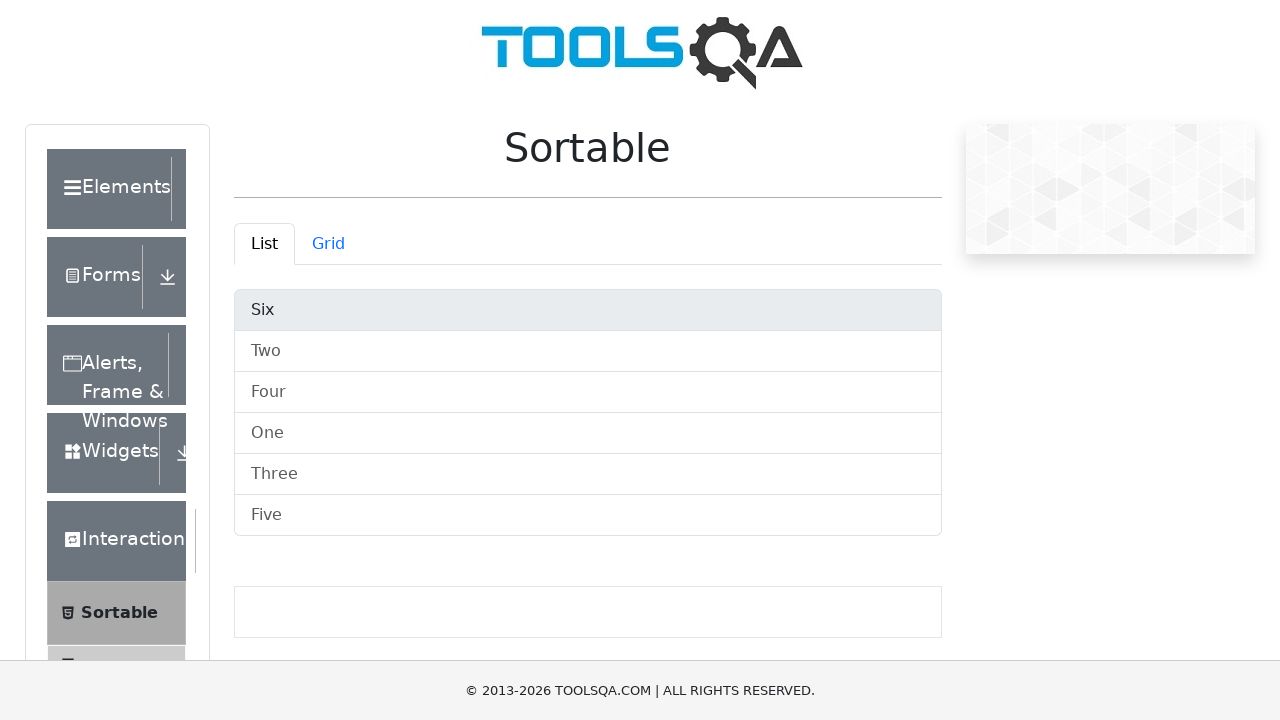

Dragged item 1 to position 0 at (588, 310)
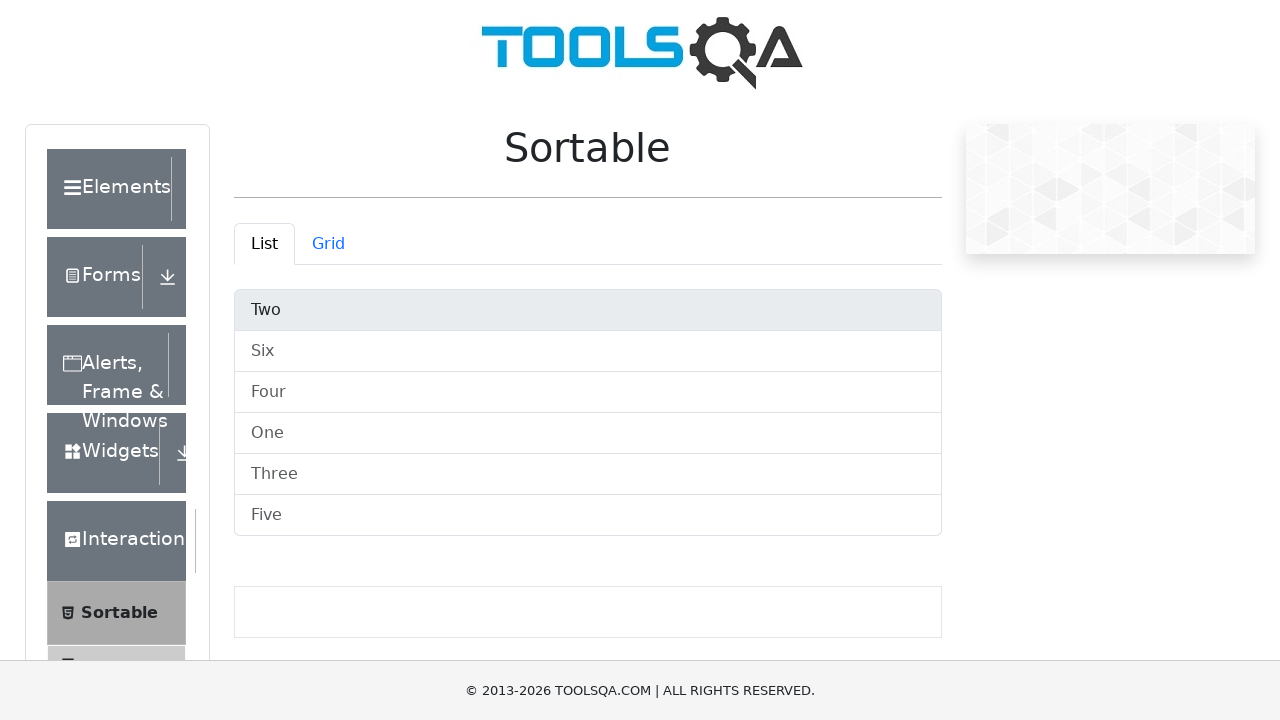

Waited 500ms after drag operation
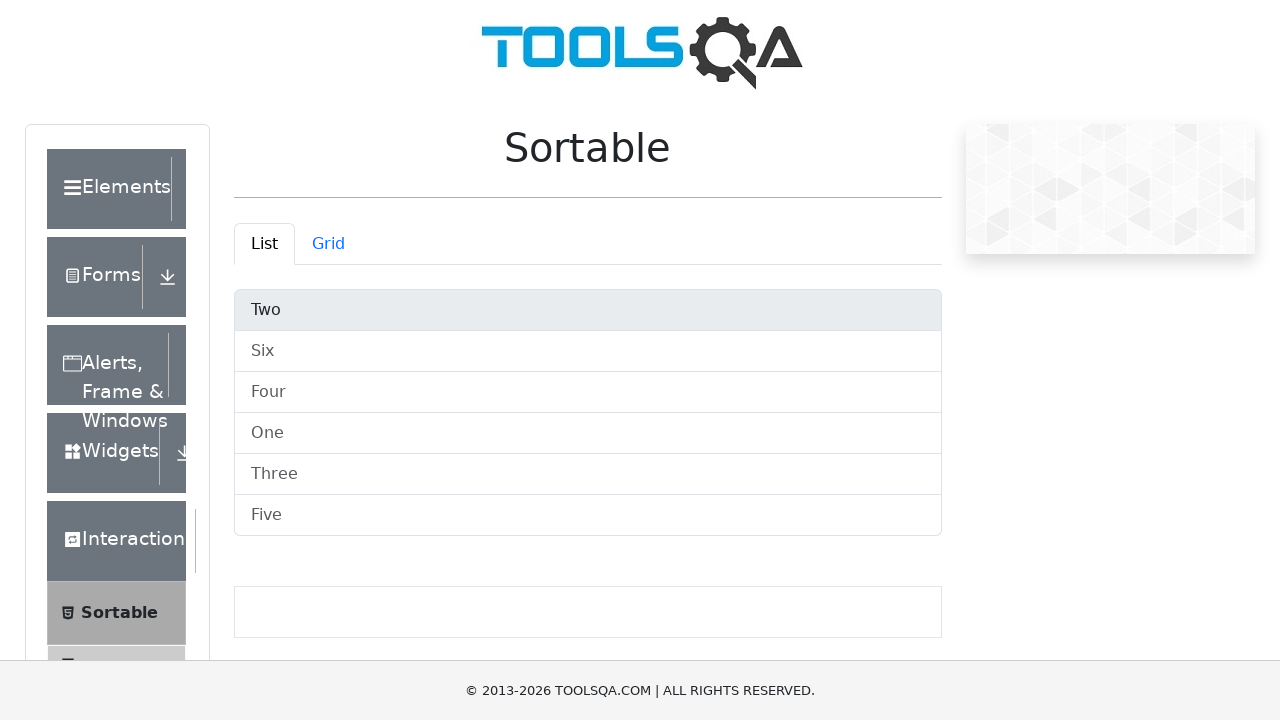

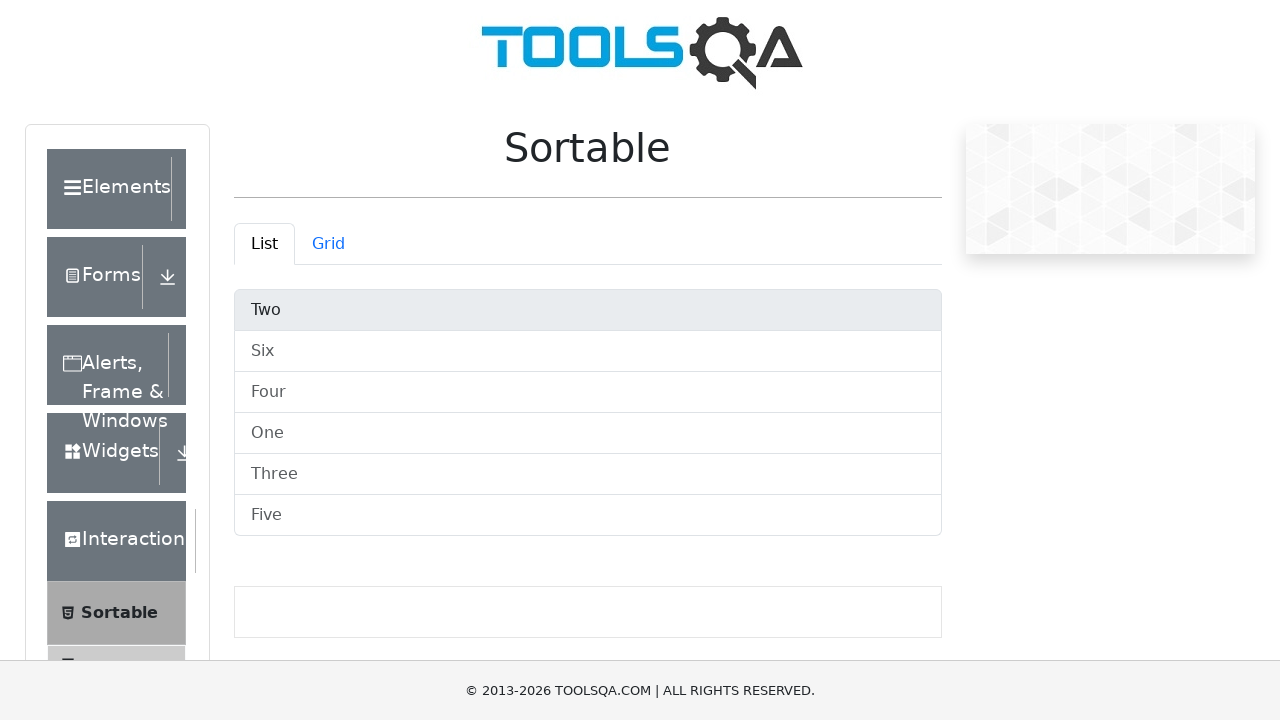